Tests user registration flow by clicking on the account icon, navigating to the registration page, filling out the complete registration form including personal details, country selection, password, newsletter subscription, and submitting the form.

Starting URL: https://janbaskdemo.com/

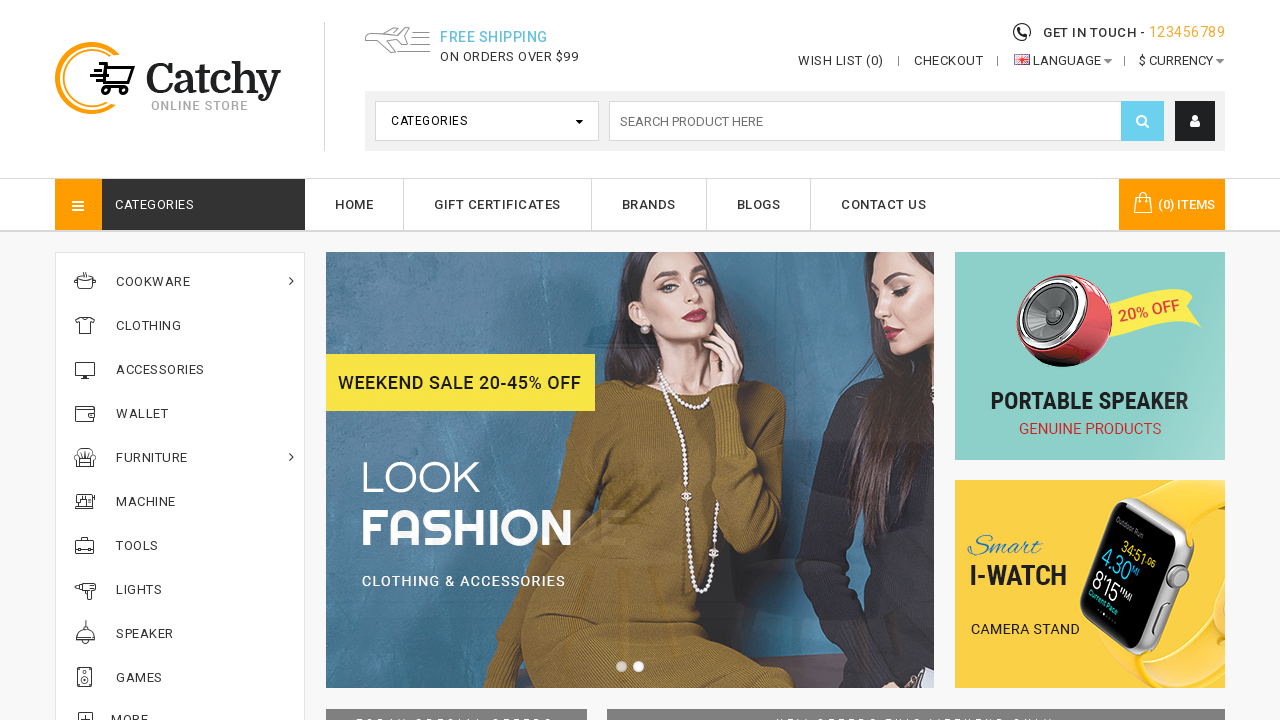

Clicked on My Account icon at (1195, 121) on xpath=//i[@class='fa fa-user']
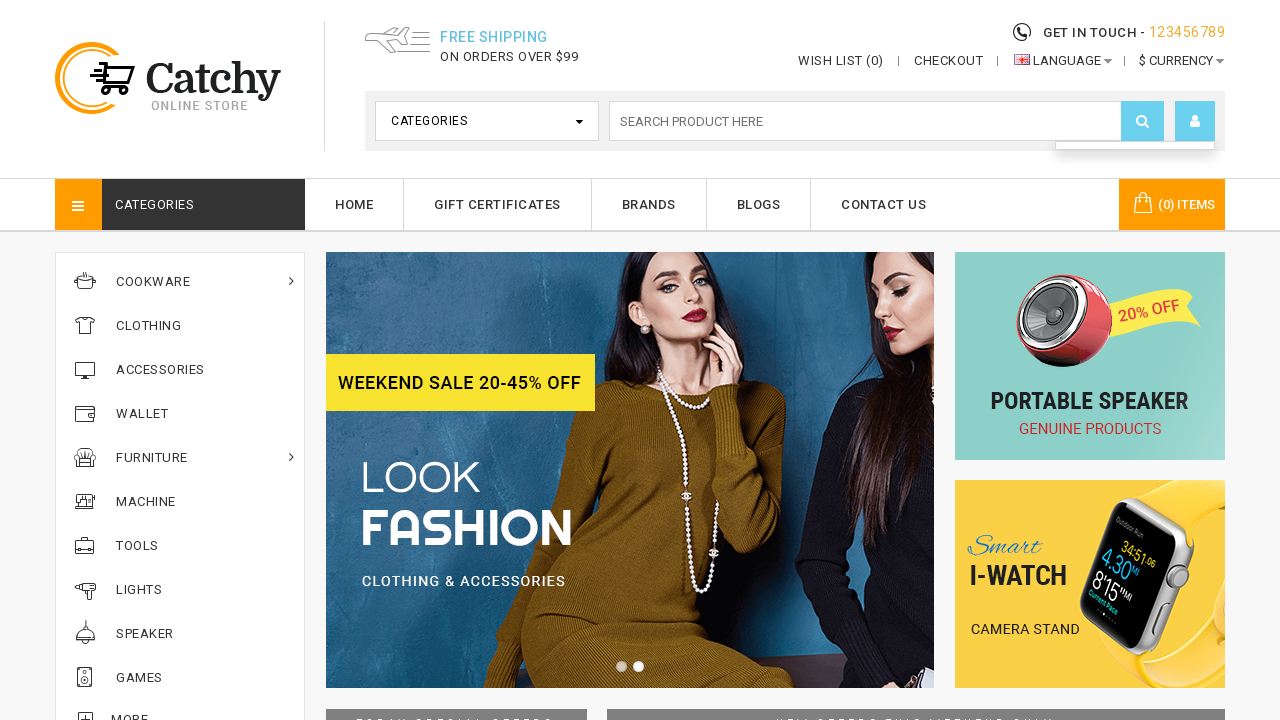

Clicked on Register link at (1135, 162) on xpath=//a[contains(text(),'Register')]
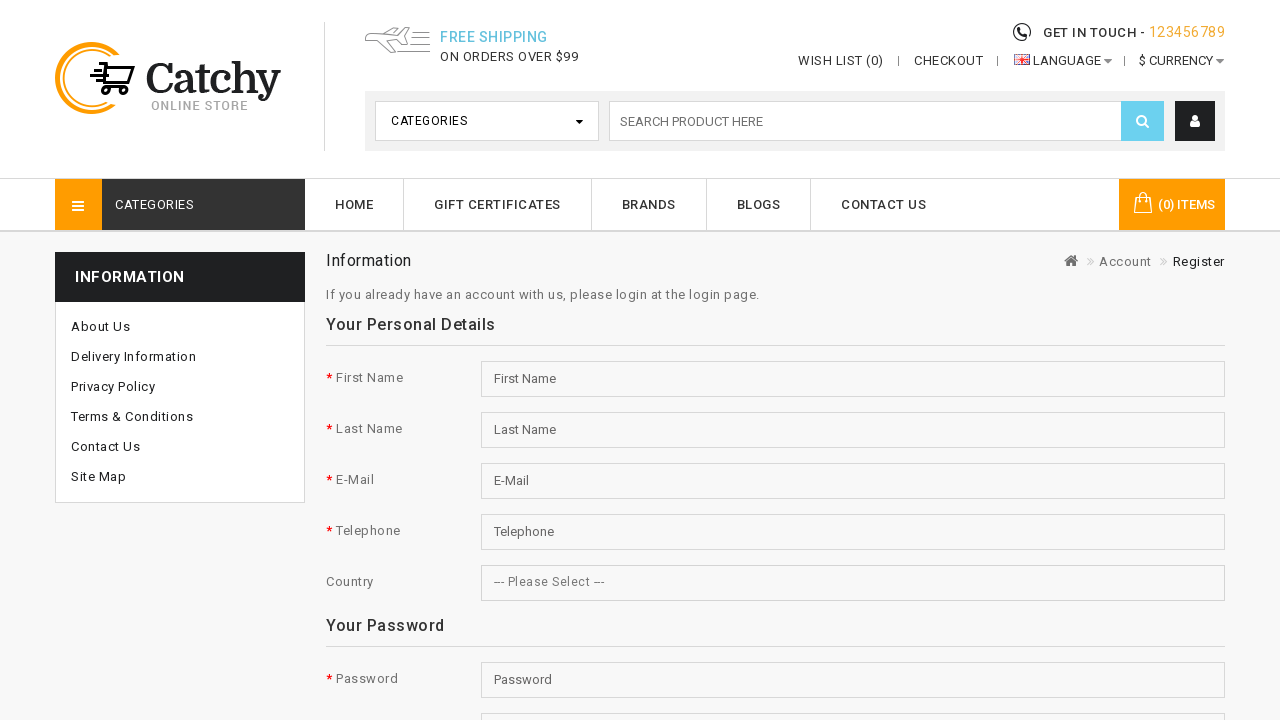

Filled first name field with 'Marcus' on #input-firstname
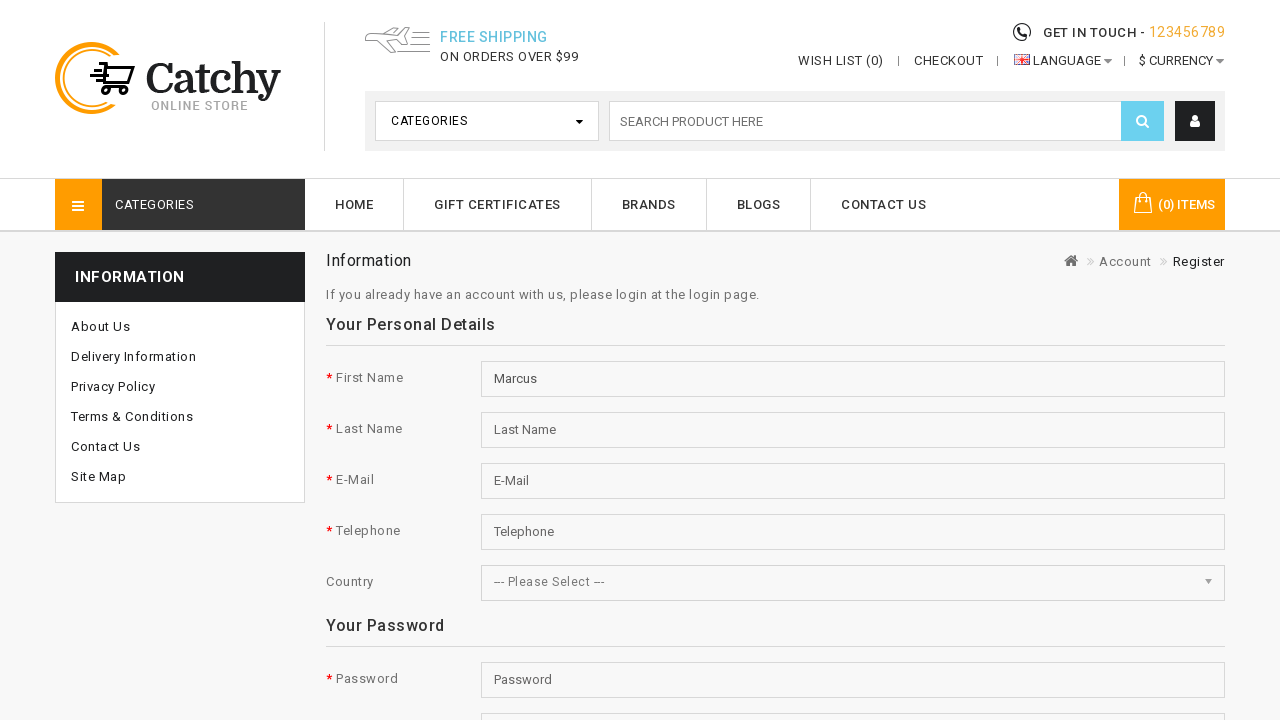

Filled last name field with 'Thompson' on input[name='lastname']
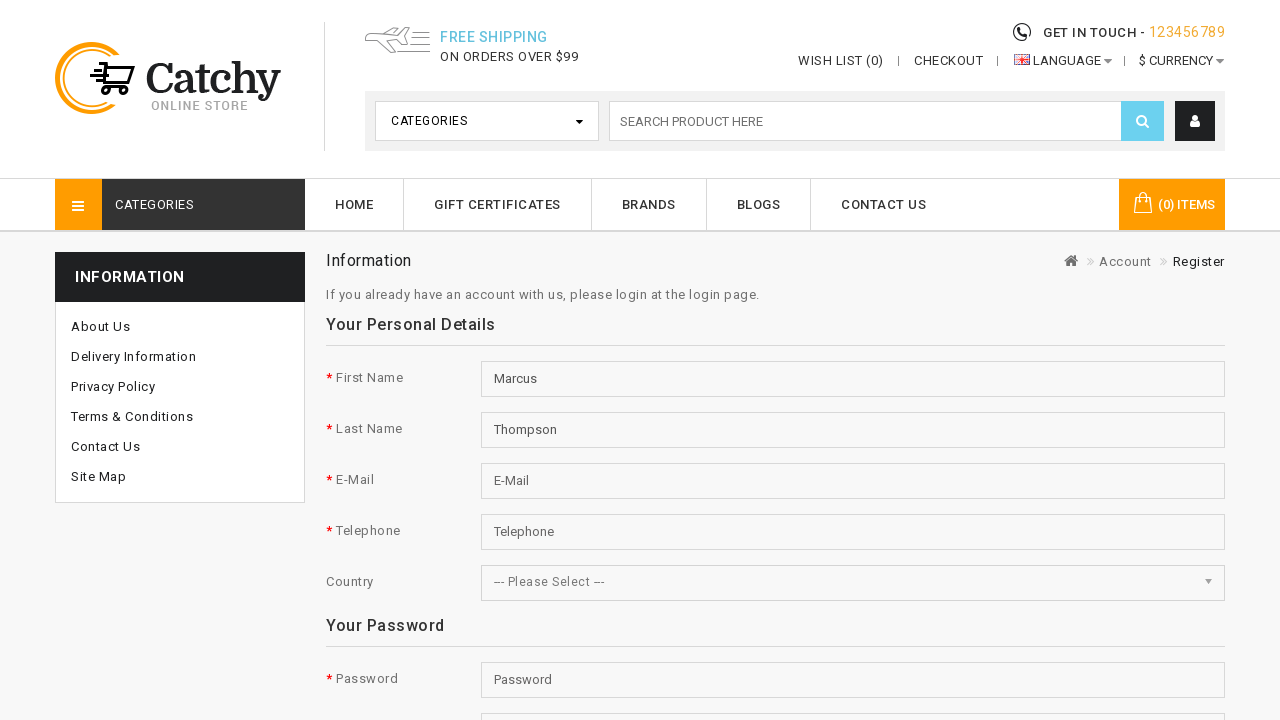

Filled email field with 'marcus.thompson847@testmail.com' on #input-email
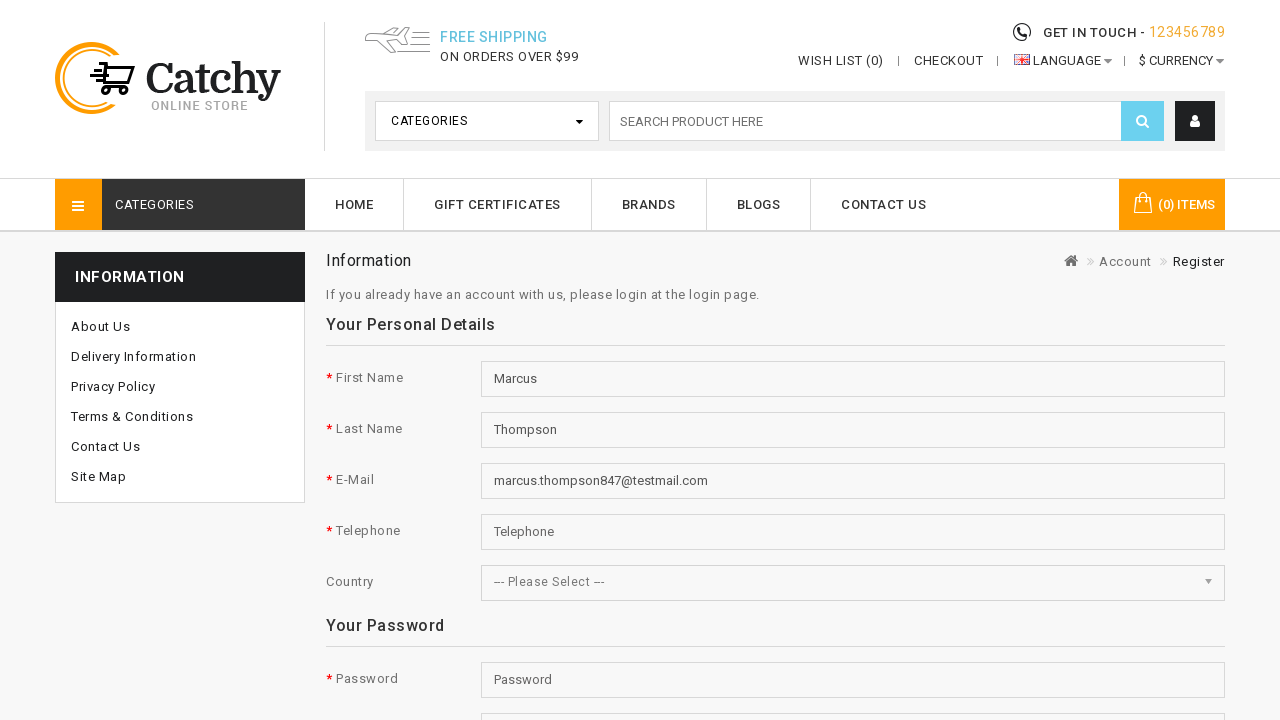

Filled telephone field with '5551234567' on input[name='telephone']
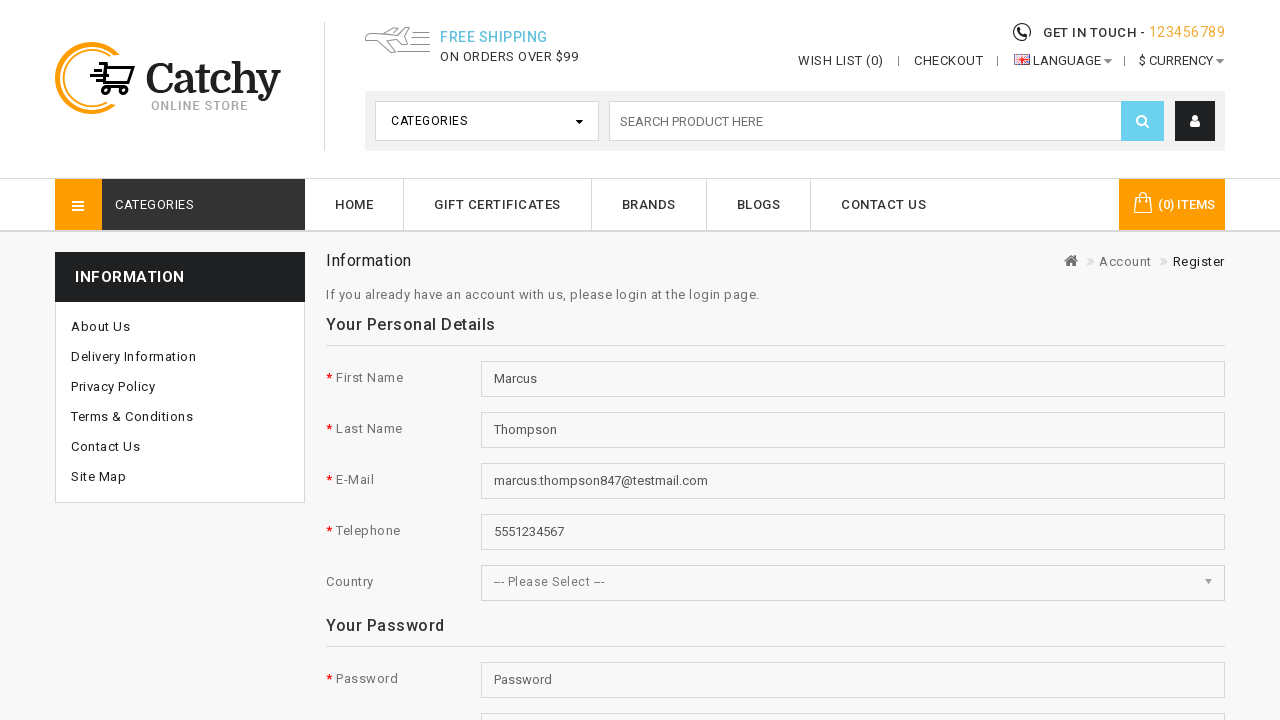

Selected country option with value 99 on #input-country
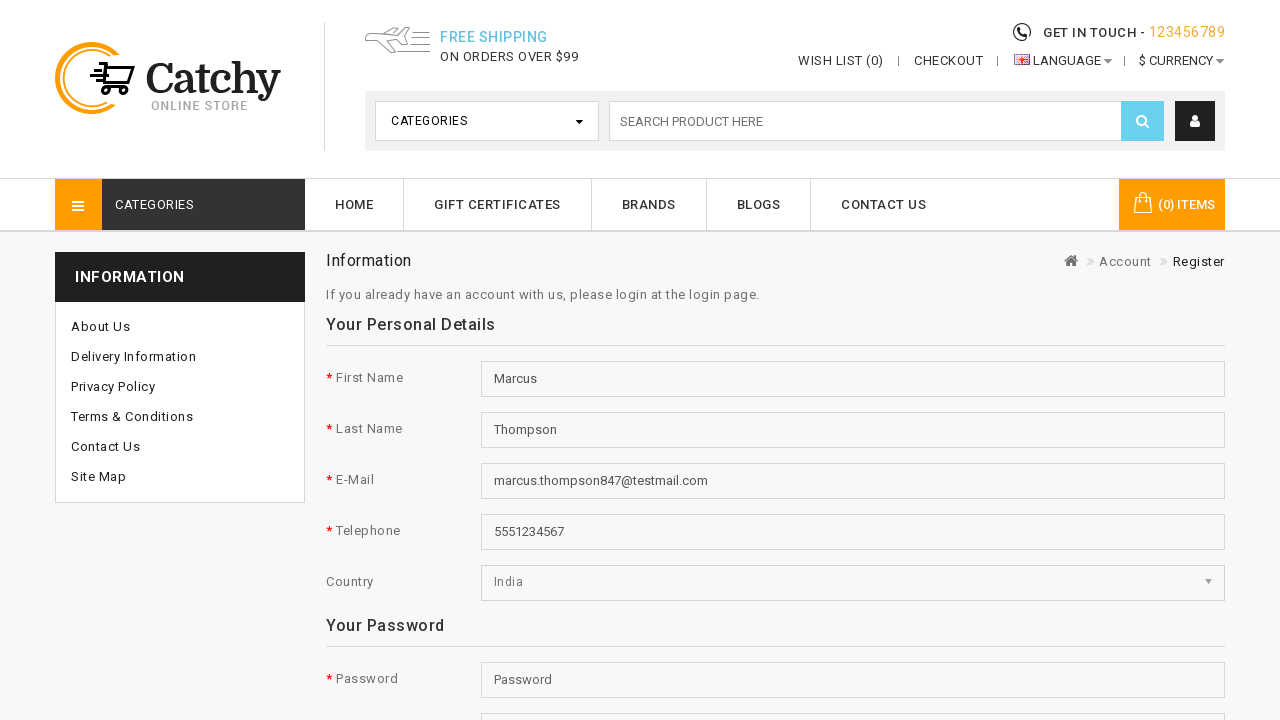

Filled password field with secure password on #input-password
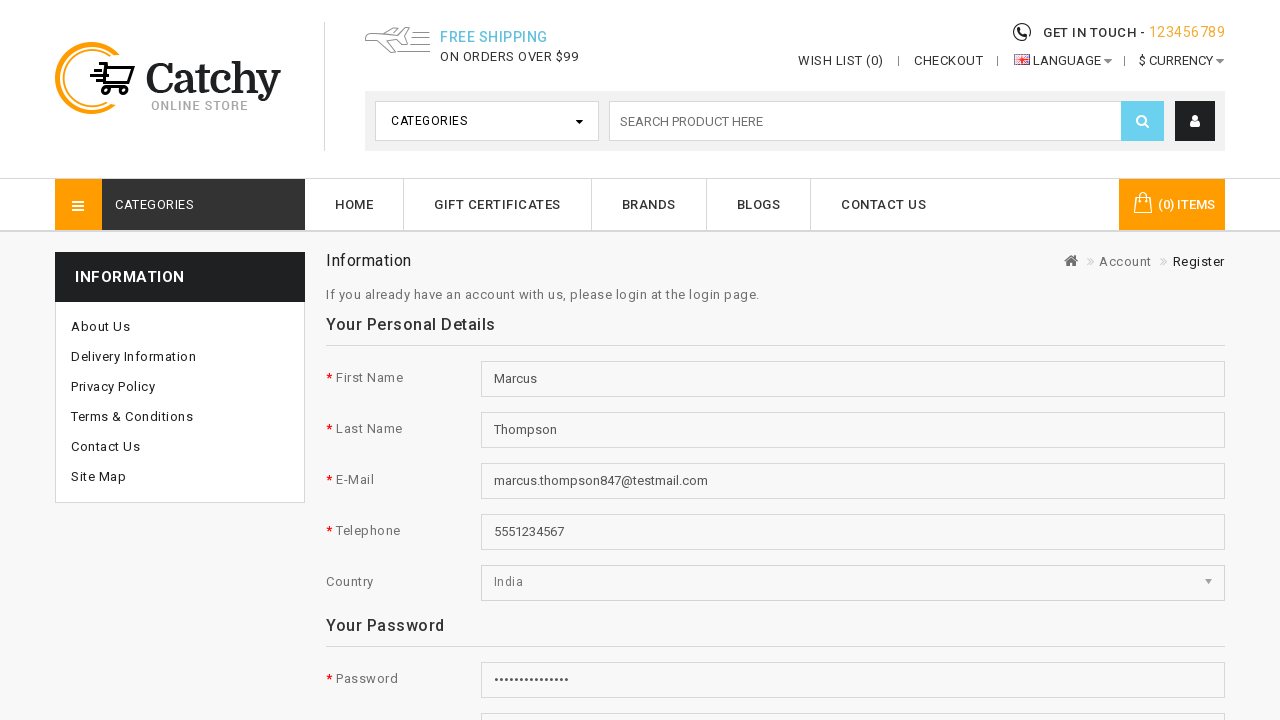

Filled confirm password field with matching password on #input-confirm
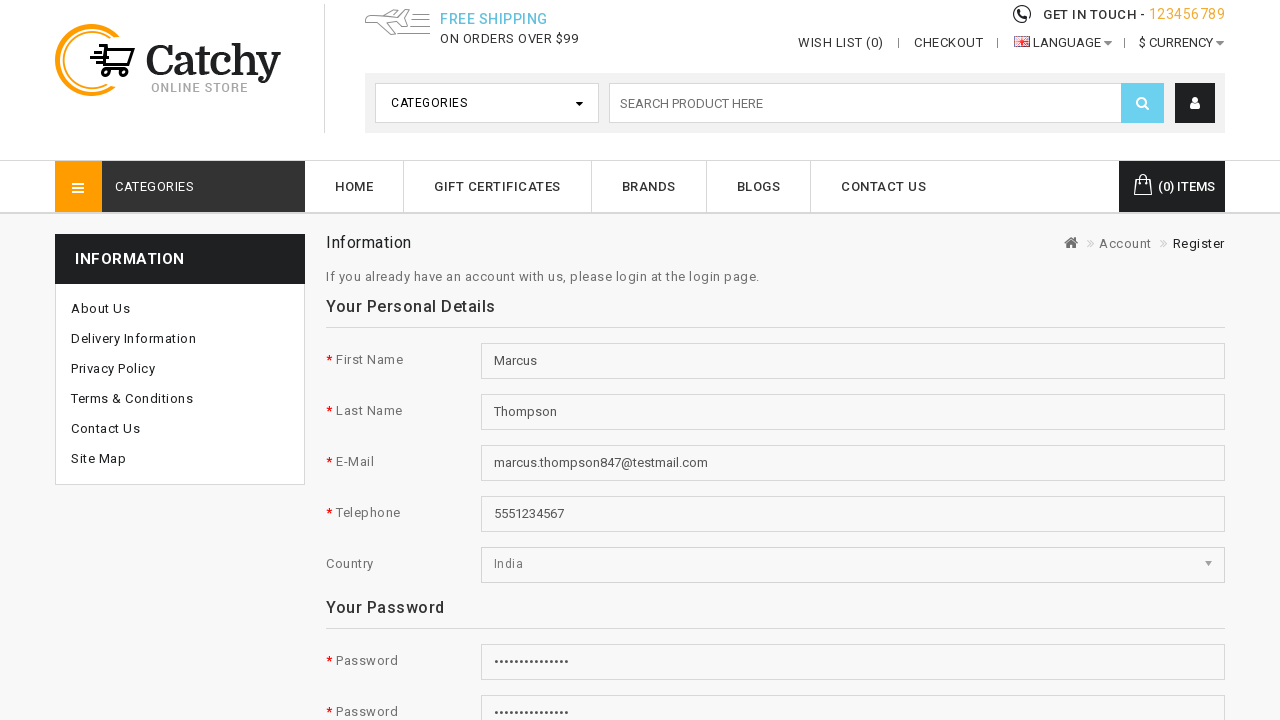

Clicked newsletter subscription 'Yes' radio button at (487, 360) on xpath=//input[@value='1' and @name='newsletter']
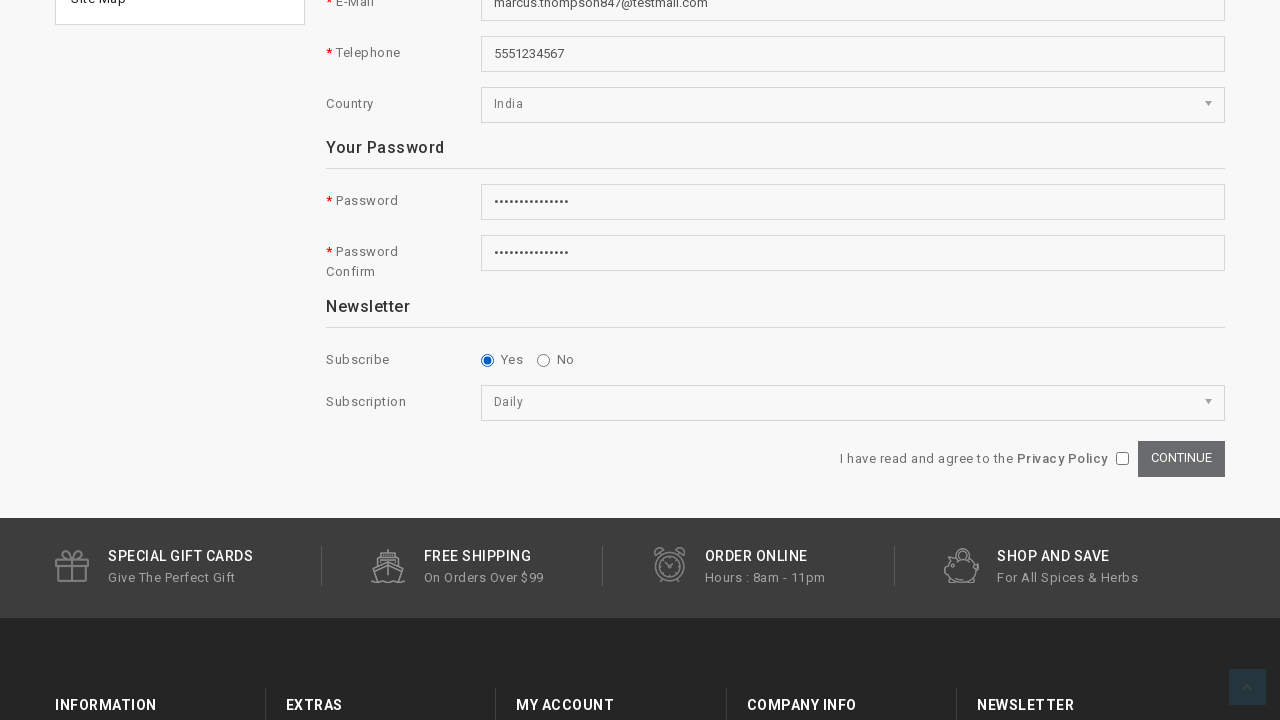

Selected 'Occasional Updates' subscription option on select[name='subscription']
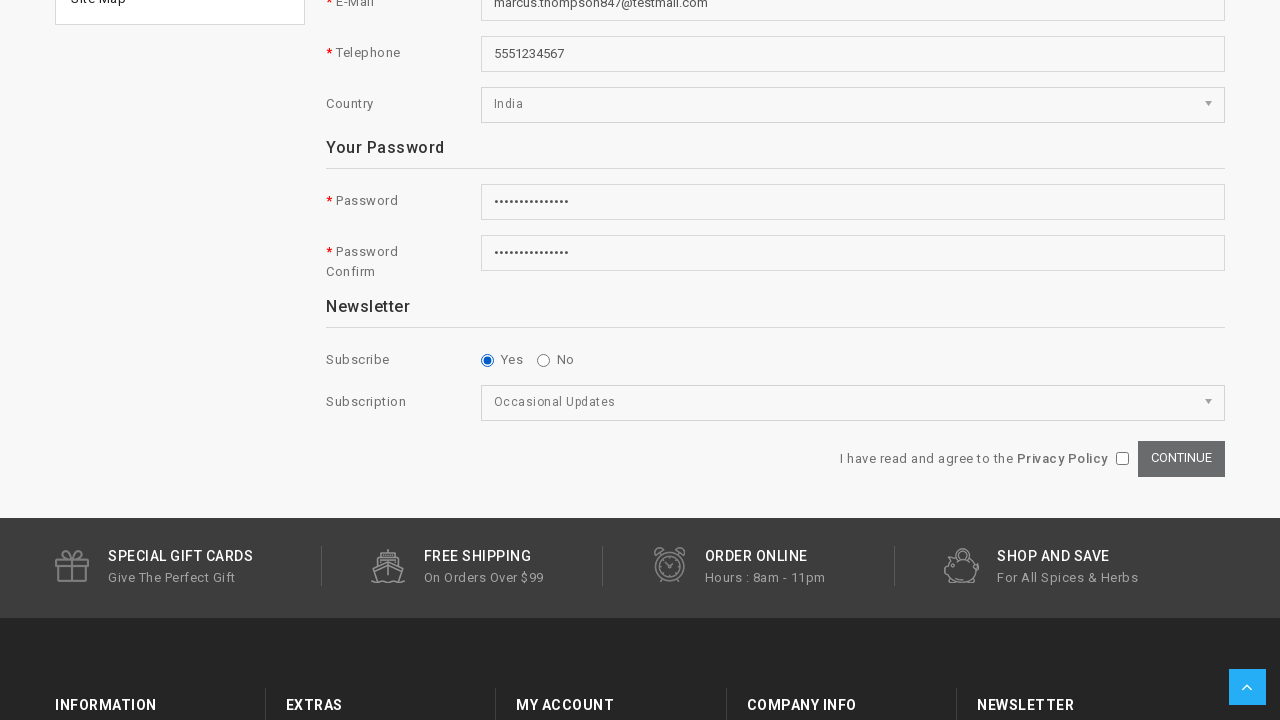

Checked privacy policy agreement checkbox at (1123, 459) on input[name='agree']
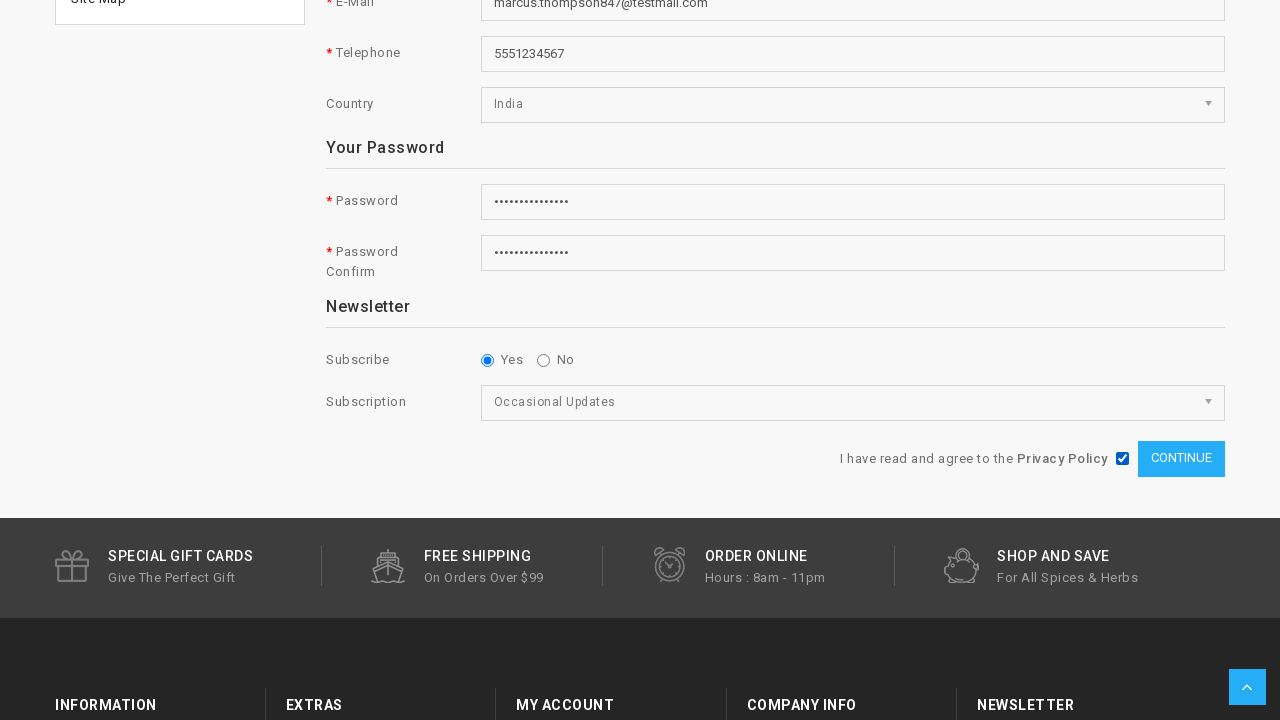

Clicked submit button to complete registration at (1181, 459) on #submitbtn
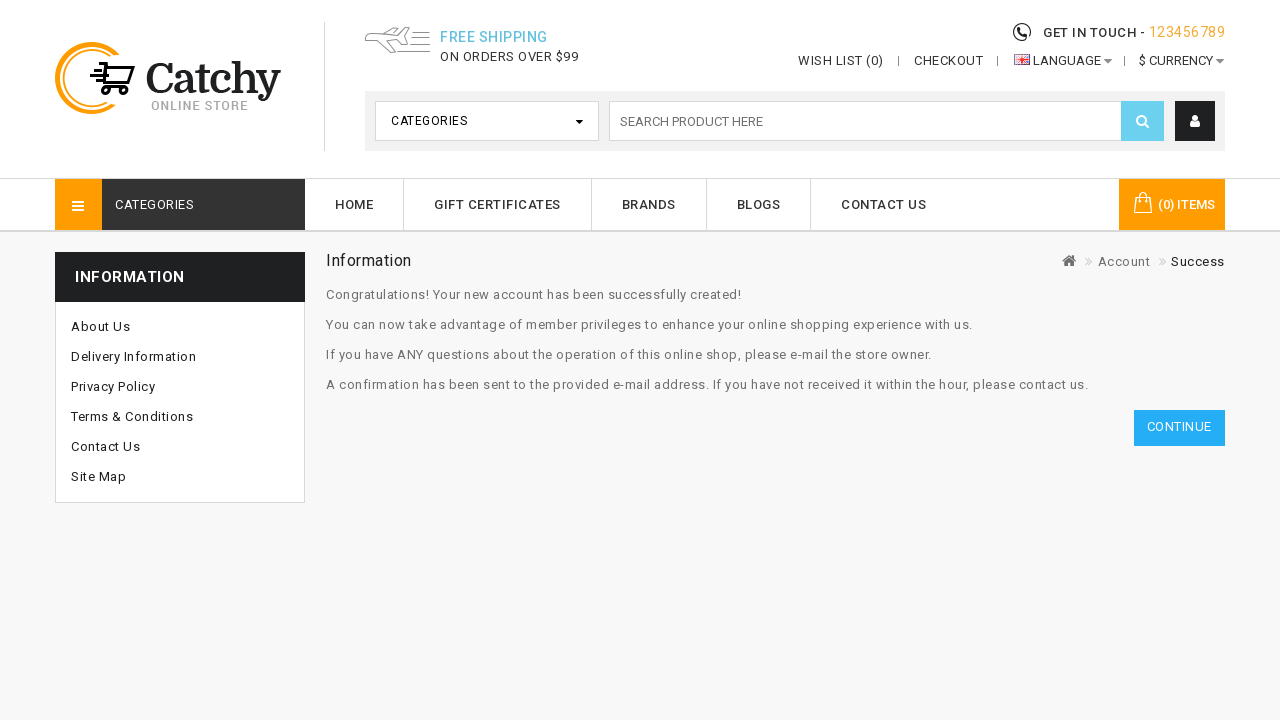

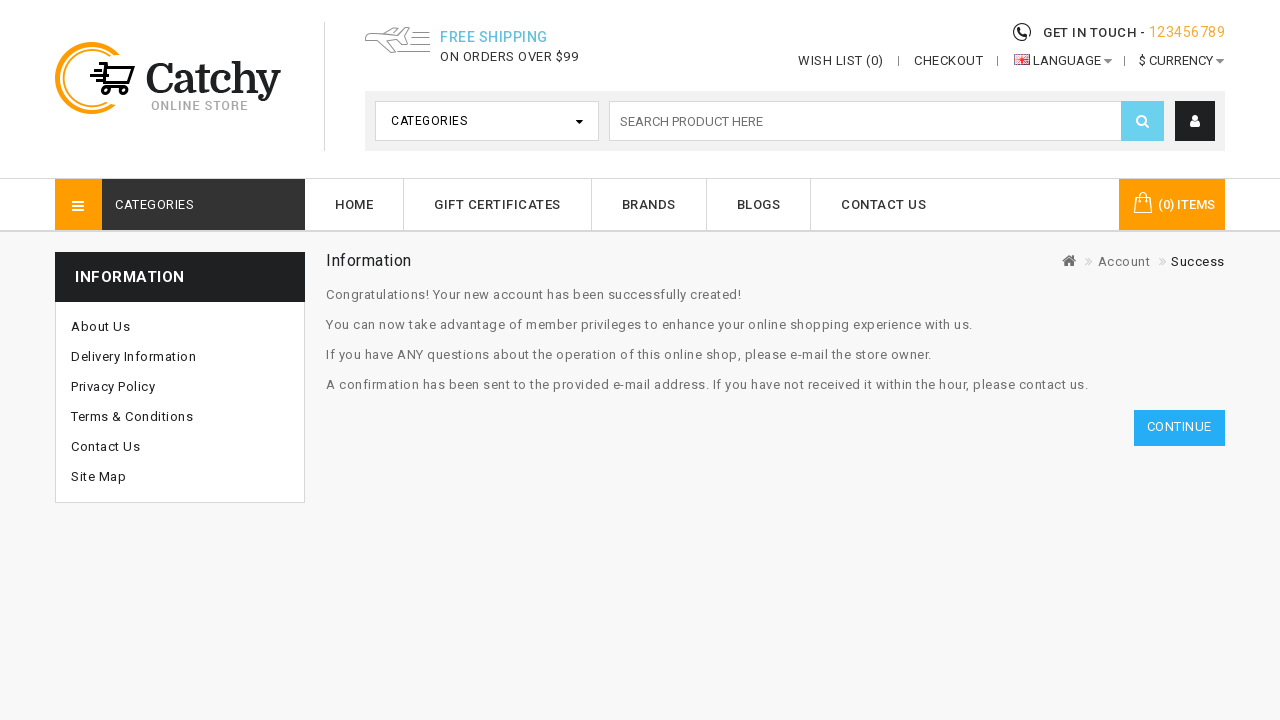